Tests alert popup handling by triggering different alert types and accepting or dismissing them

Starting URL: https://demoqa.com/alerts

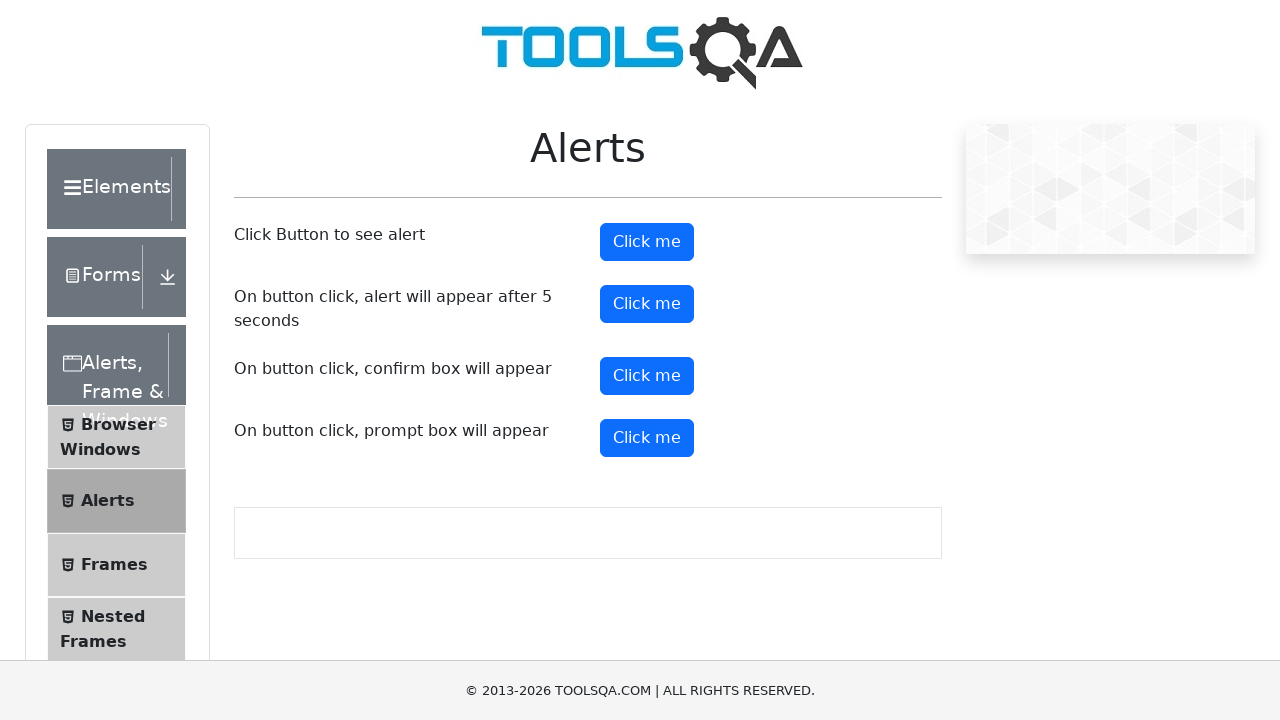

Clicked first alert button to trigger simple alert at (647, 242) on (//button[text()='Click me'])[1]
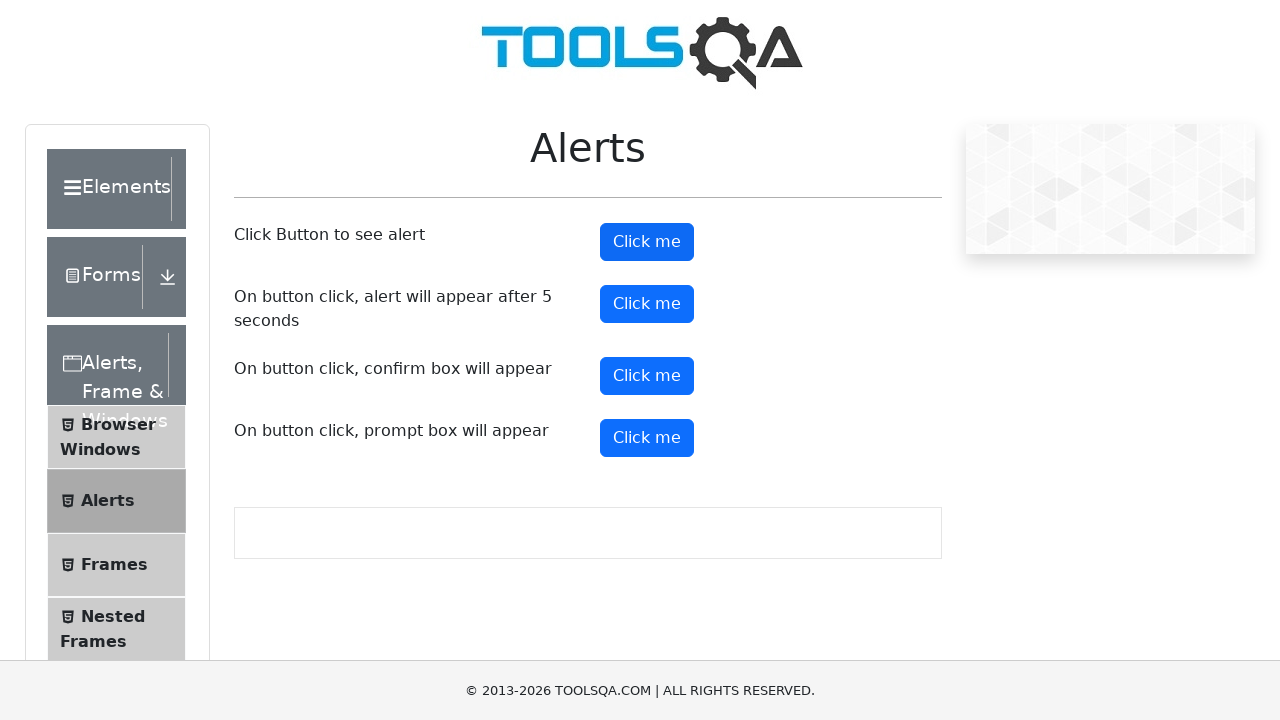

Set up dialog handler to accept alerts
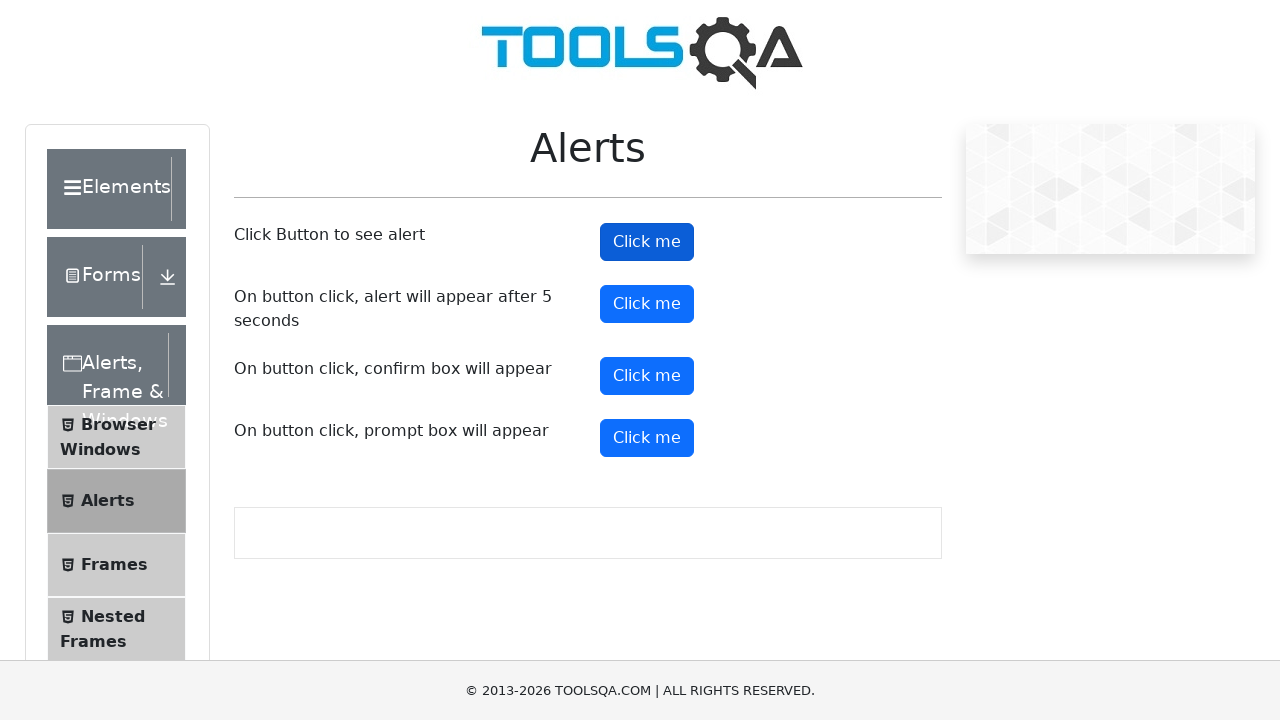

Clicked third alert button to trigger confirm dialog at (647, 376) on (//button[text()='Click me'])[3]
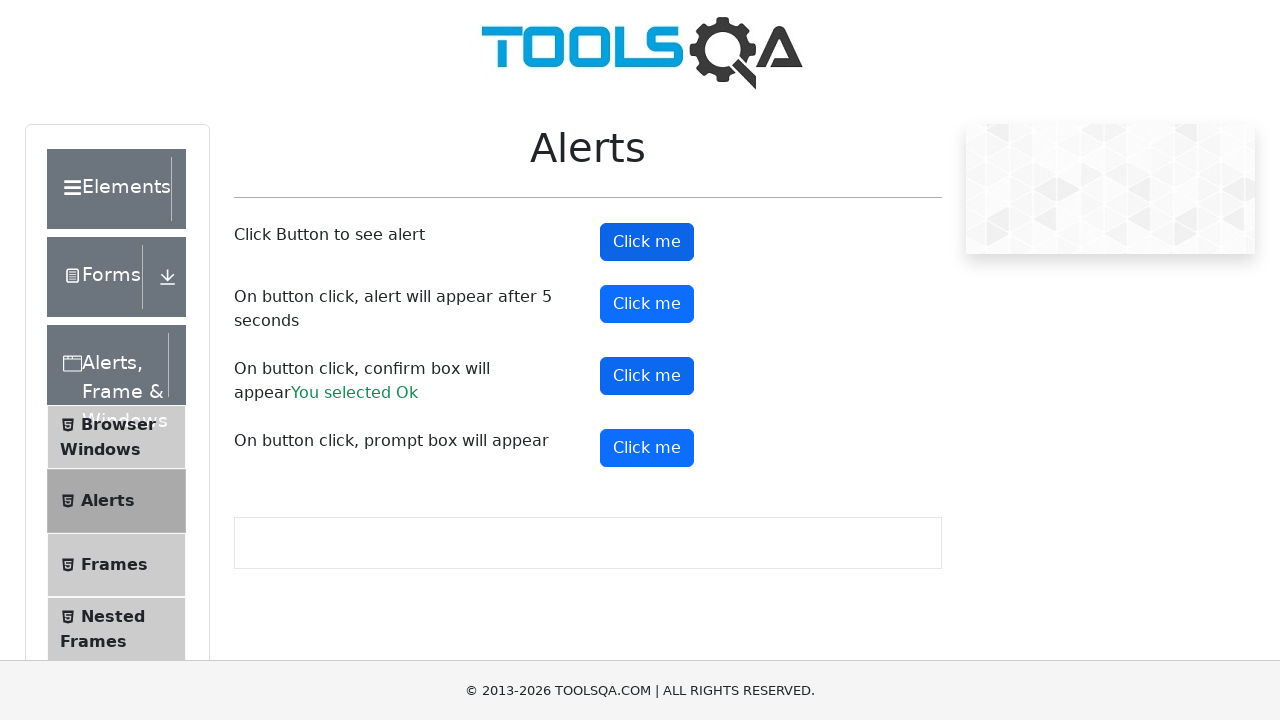

Set up dialog handler to dismiss confirm dialog
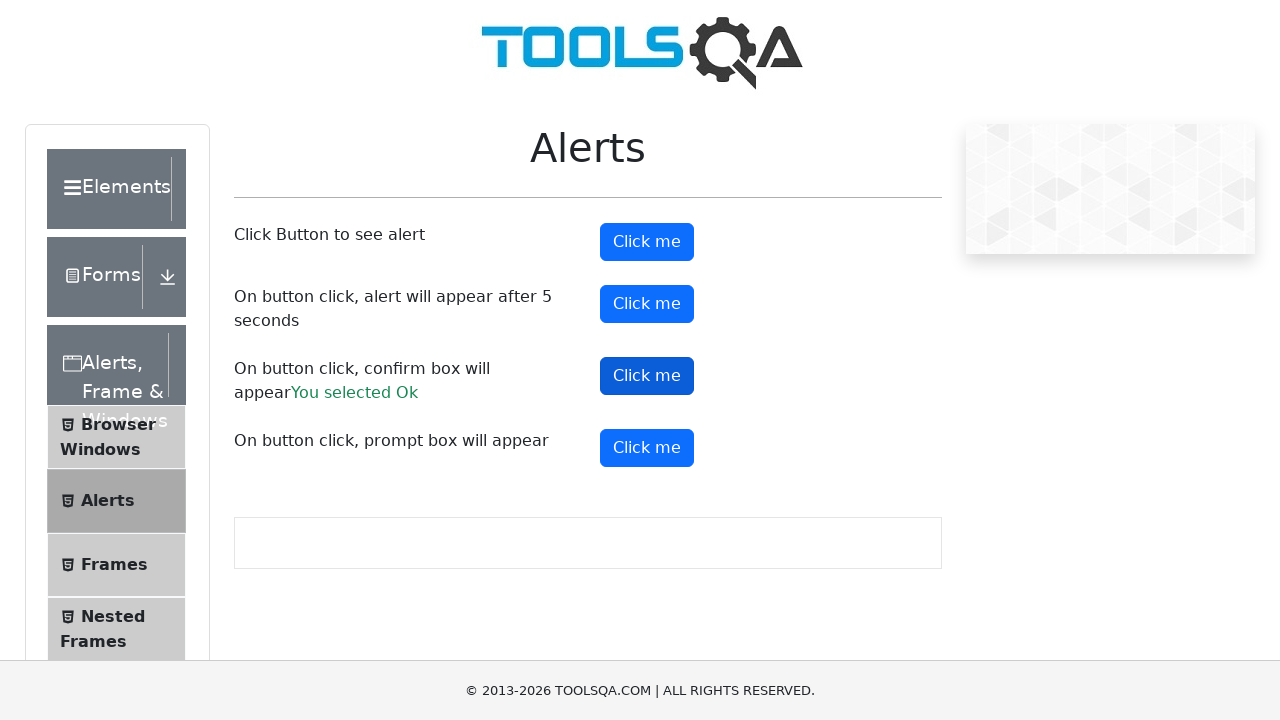

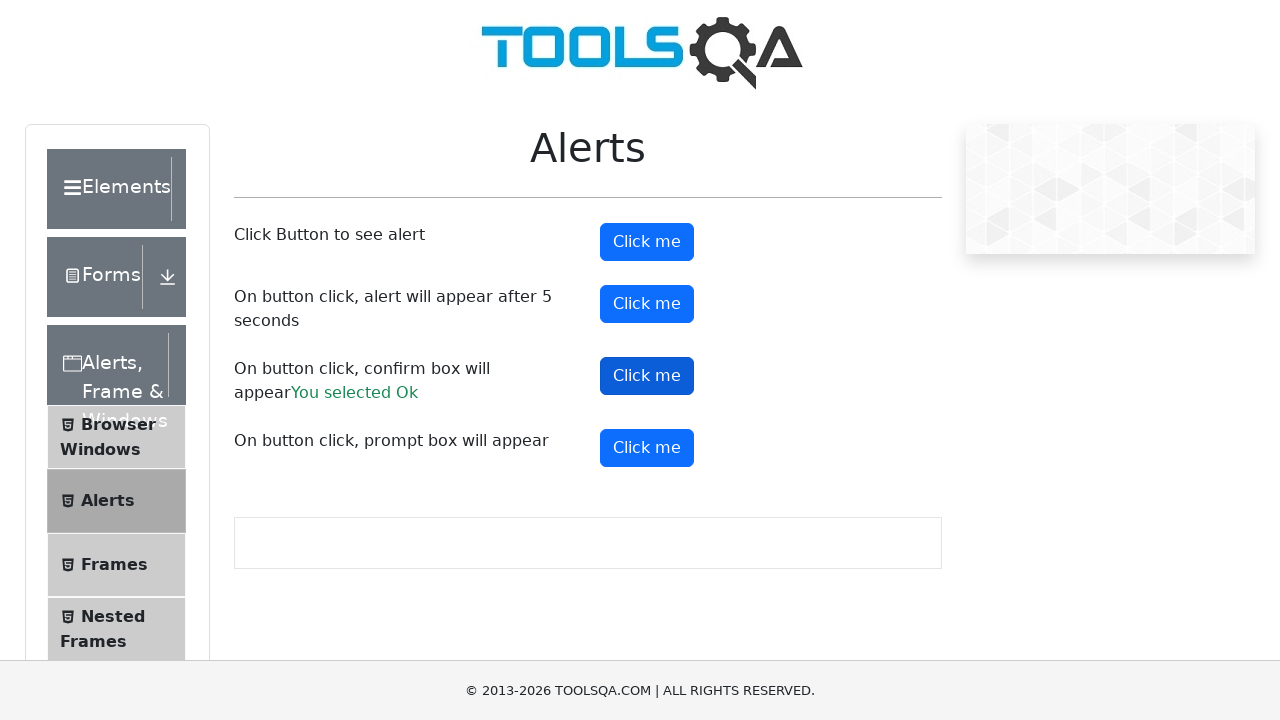